Tests Python.org search functionality by entering a nonsense query and verifying that no results are found

Starting URL: https://www.python.org/

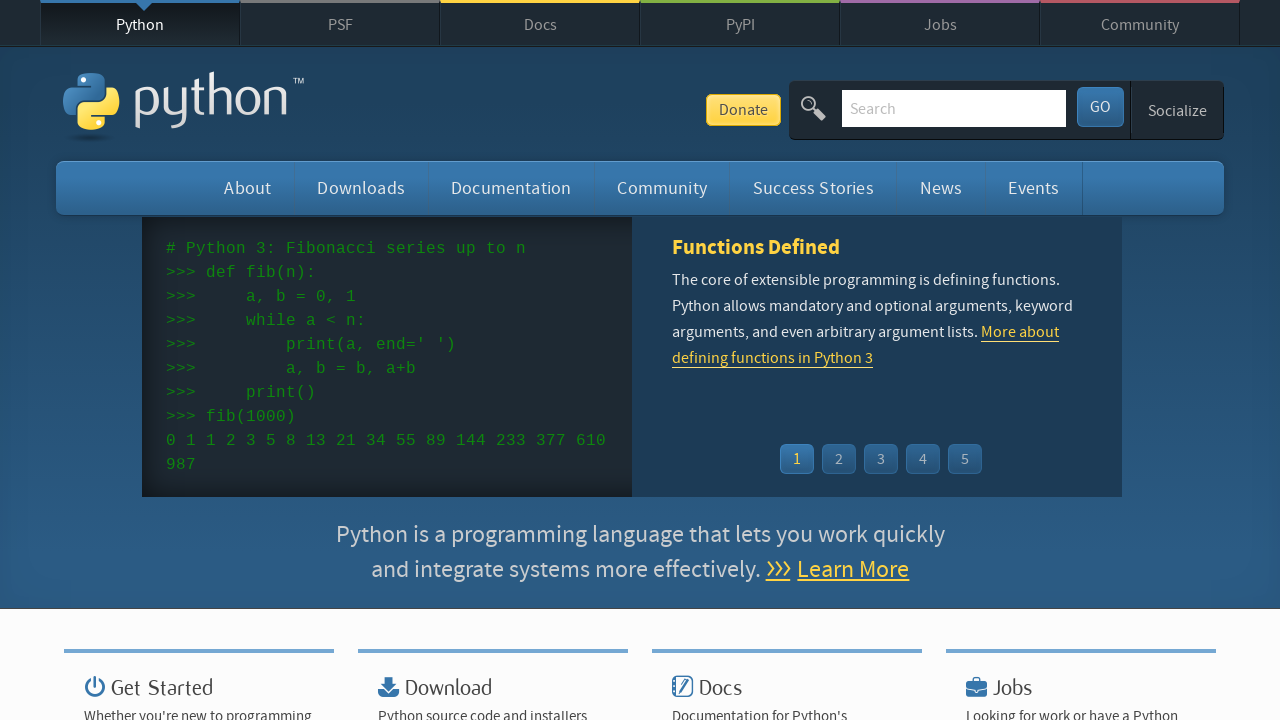

Filled search field with nonsense query 'python22222fff' on #id-search-field
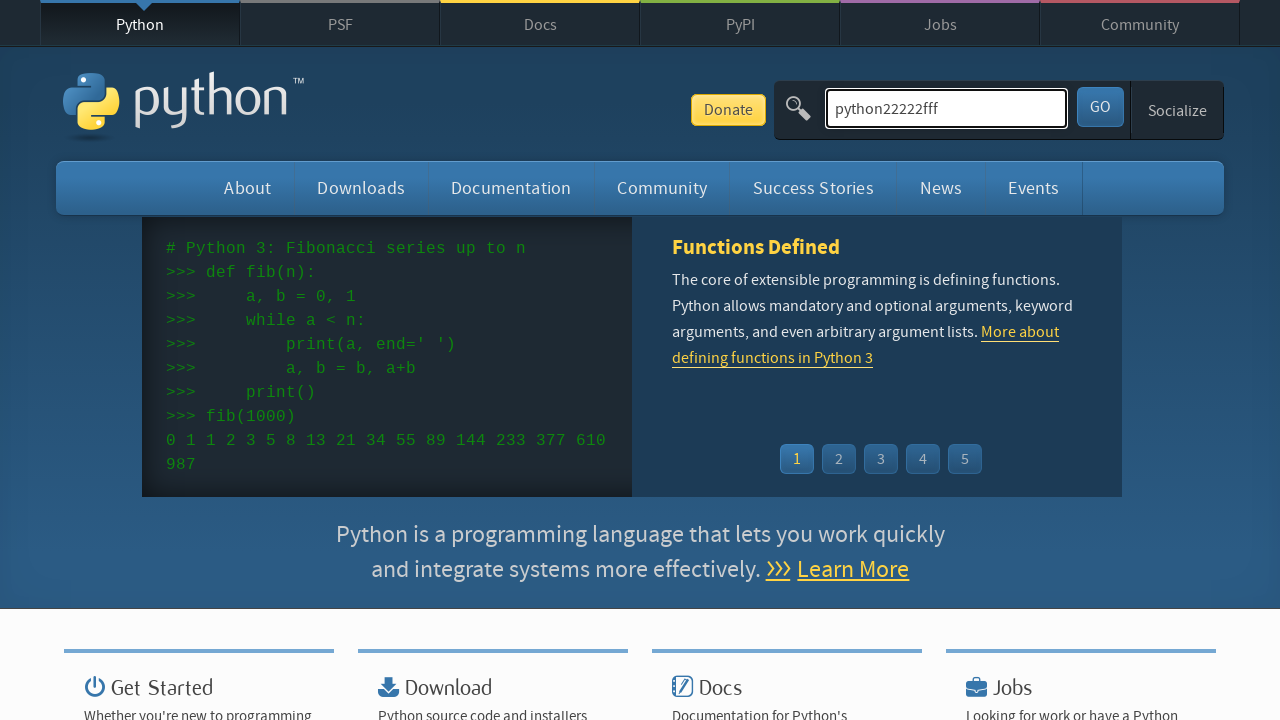

Pressed Enter to submit search query on #id-search-field
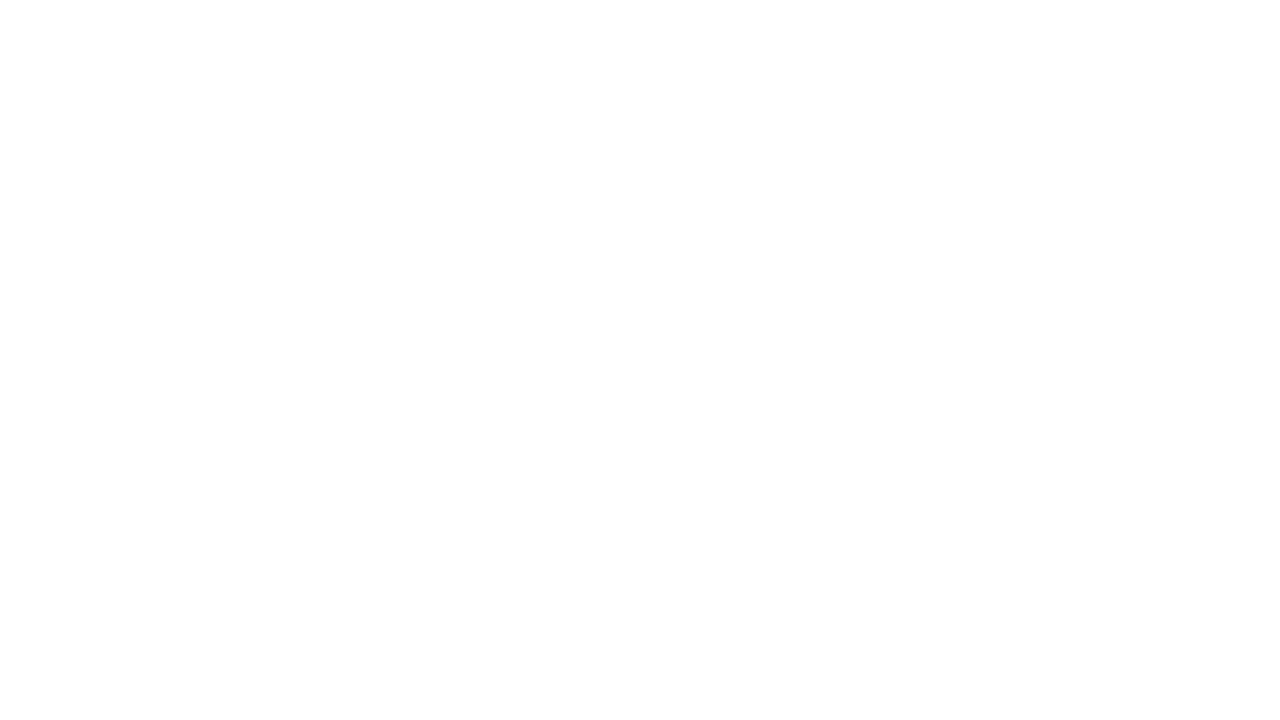

Search results page loaded and network idle
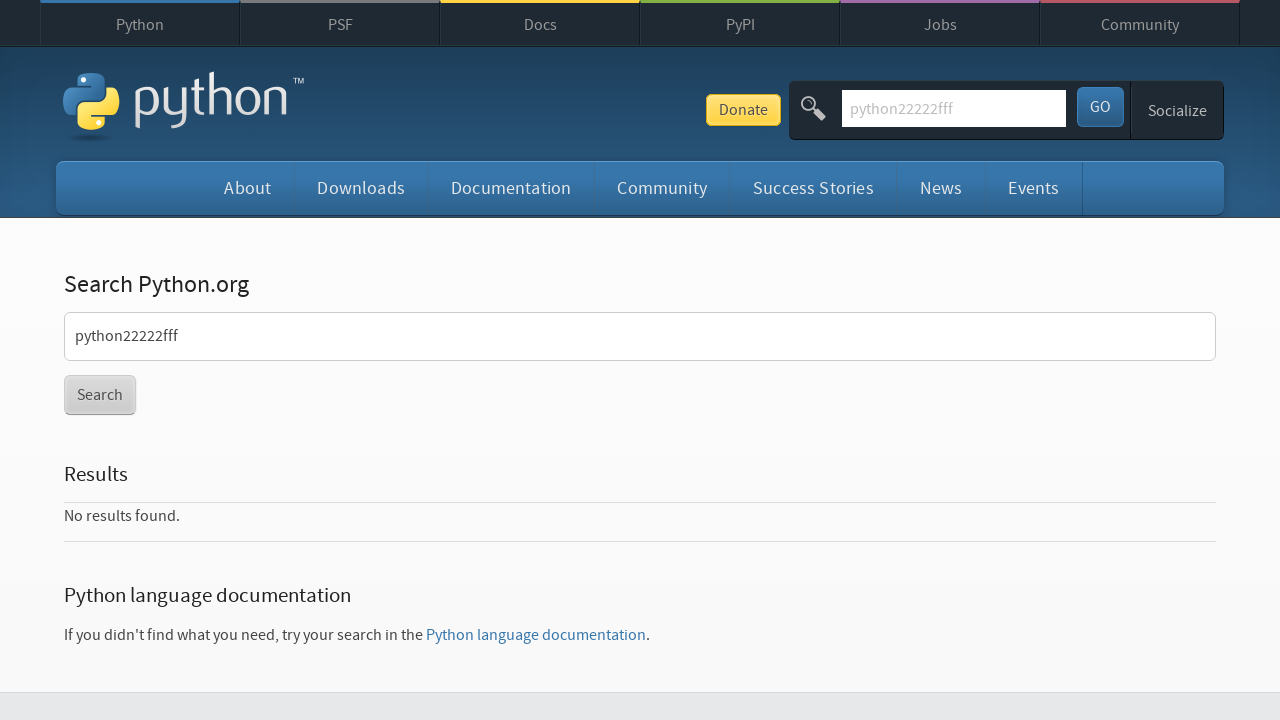

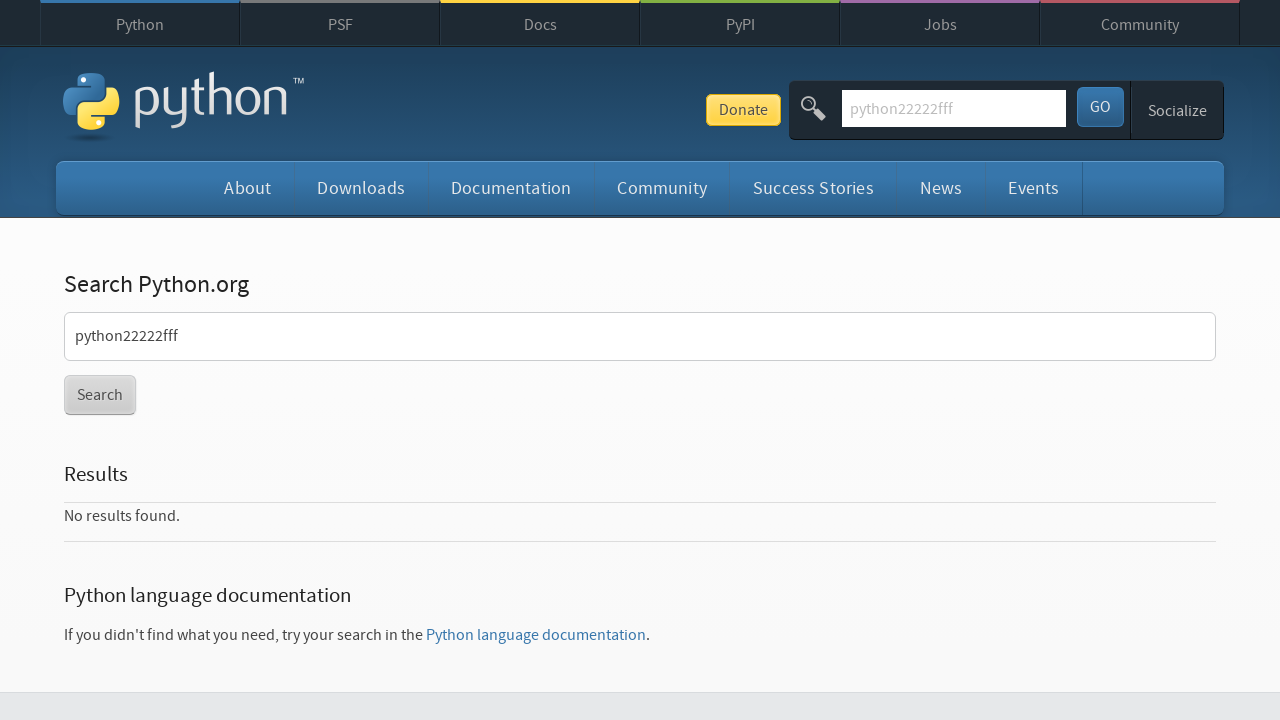